Tests non-select dropdown by clicking on dropdown link, selecting Facebook option, and navigating to Facebook page

Starting URL: https://practice.cydeo.com/dropdown

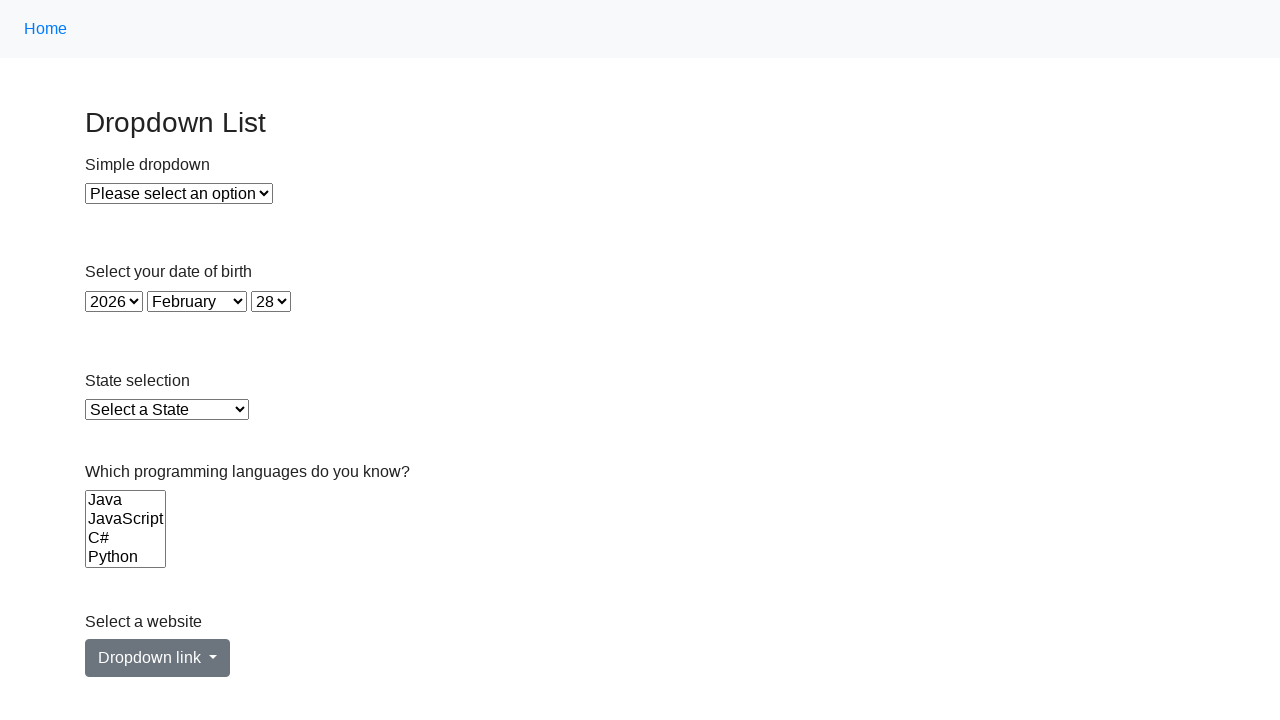

Navigated to dropdown practice page
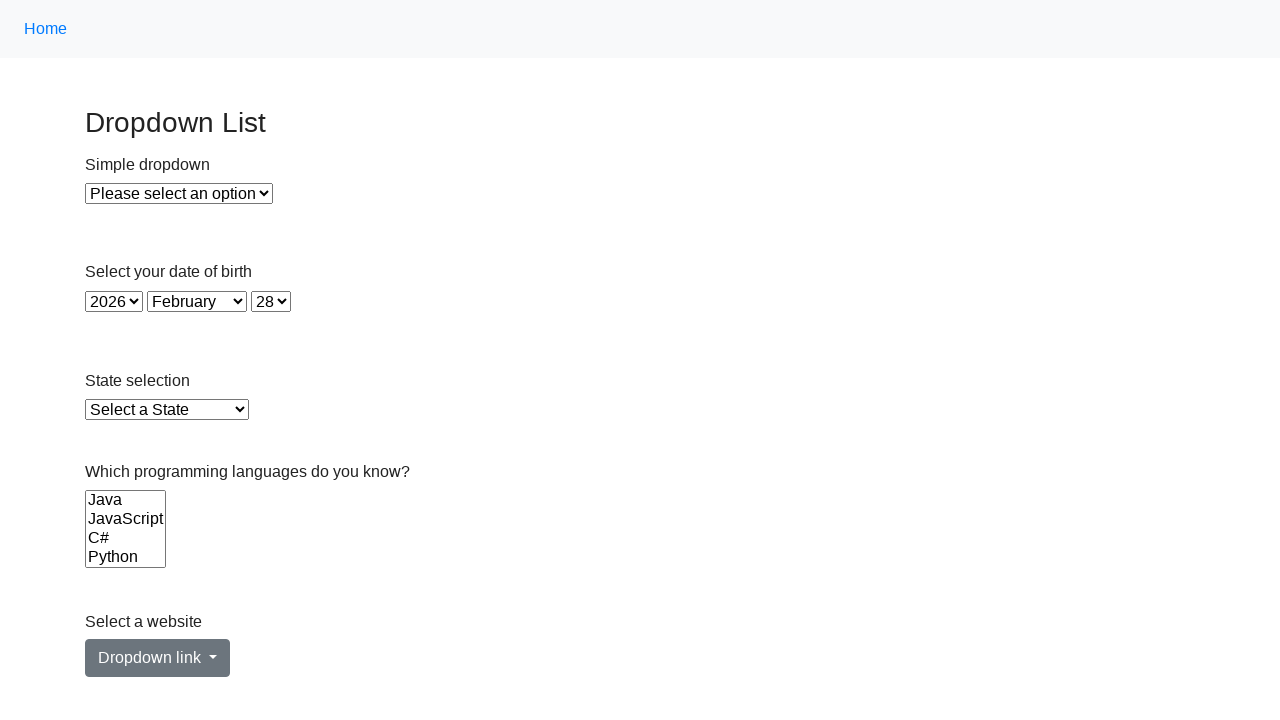

Clicked on dropdown link to open menu at (158, 658) on text=Dropdown link
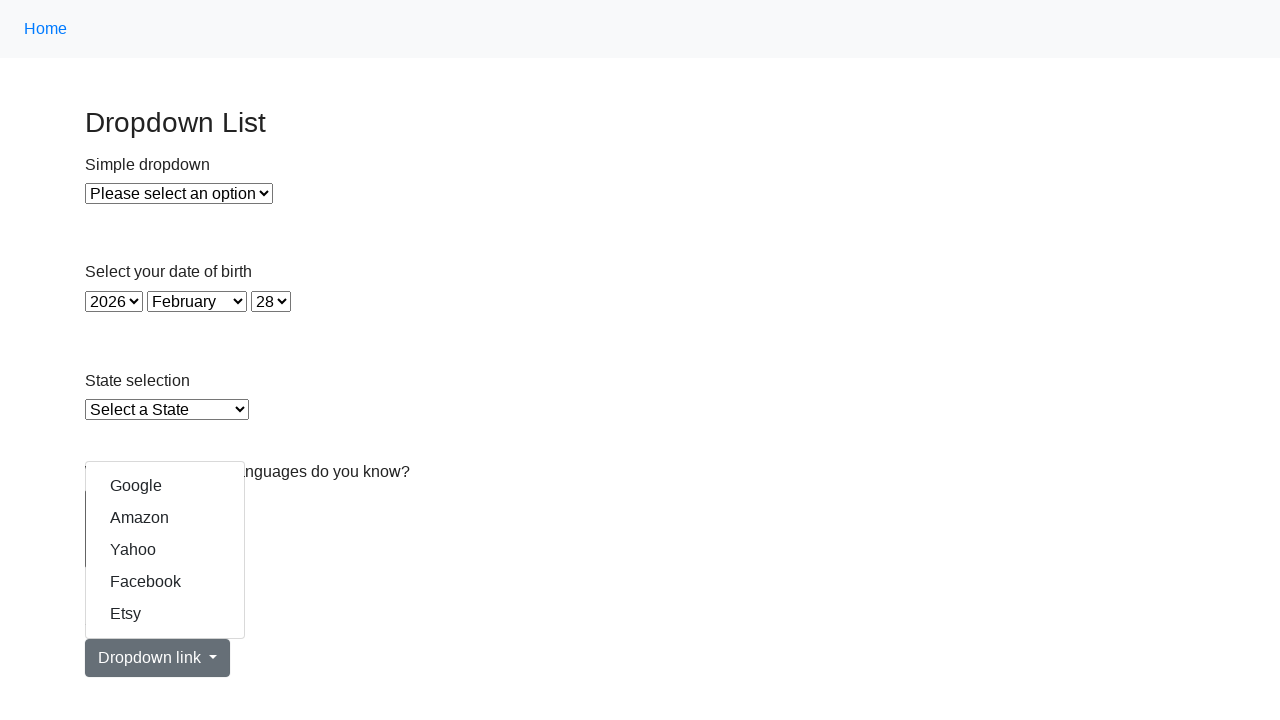

Clicked on Facebook option from dropdown menu at (165, 582) on text=Facebook
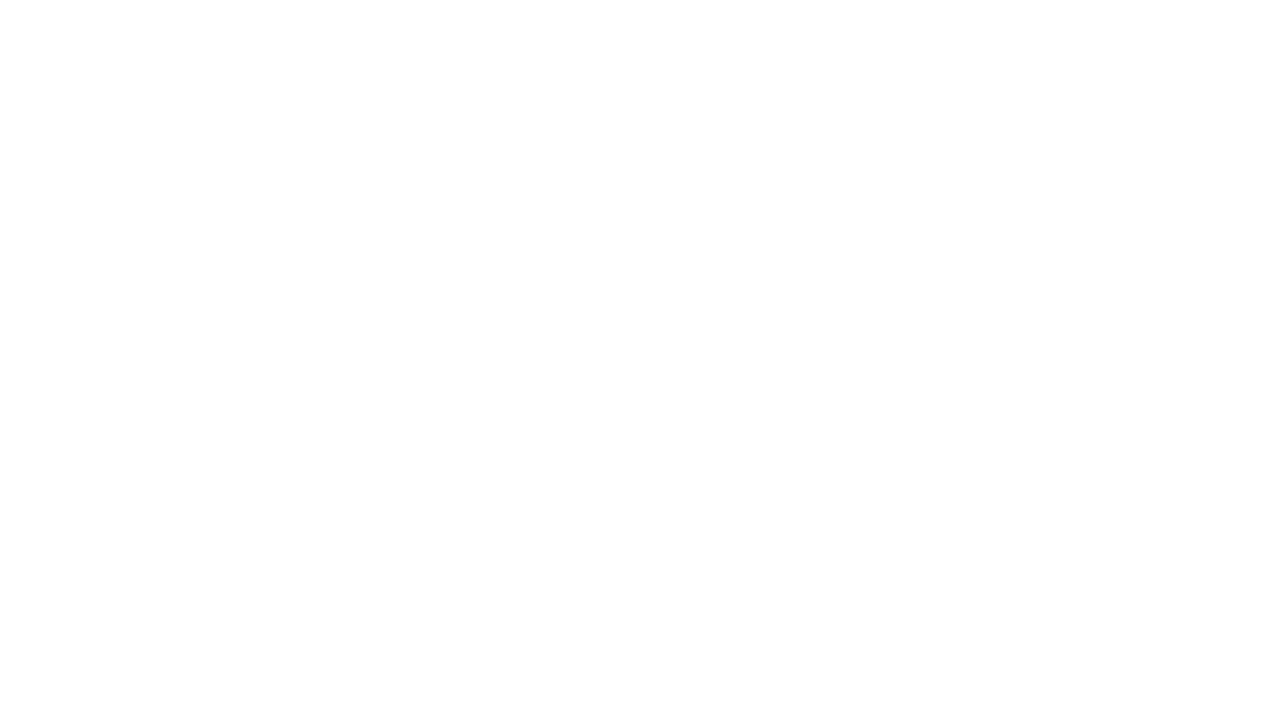

Waited for page to load after clicking Facebook link
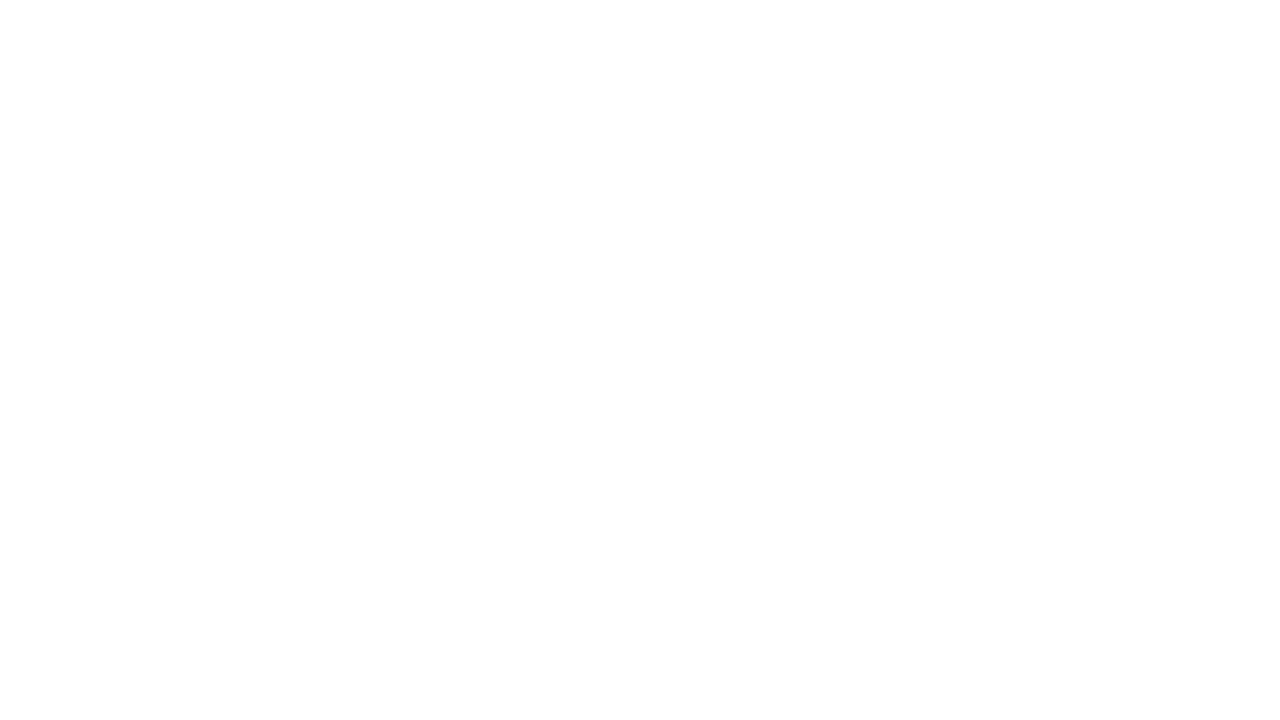

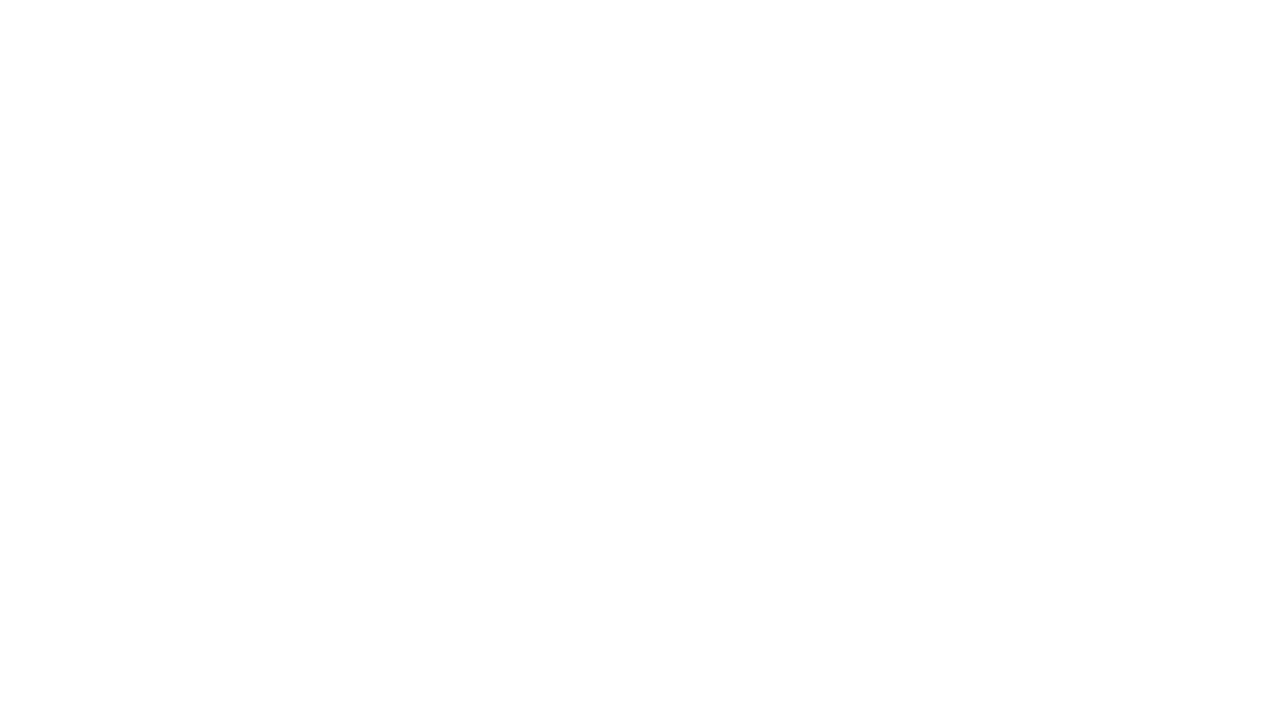